Tests A/B test opt-out by adding an opt-out cookie on the main page before navigating to the A/B test page, then verifying the opt-out state.

Starting URL: http://the-internet.herokuapp.com

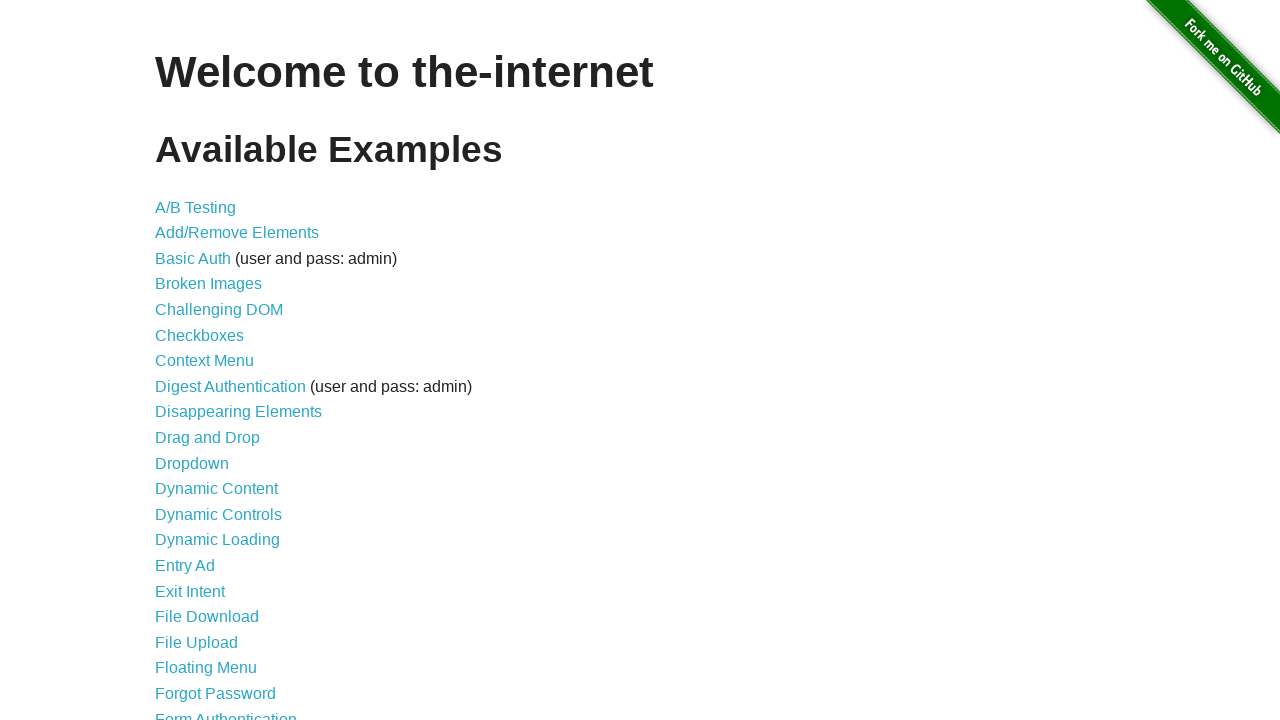

Added optimizelyOptOut cookie to context before navigating to A/B test page
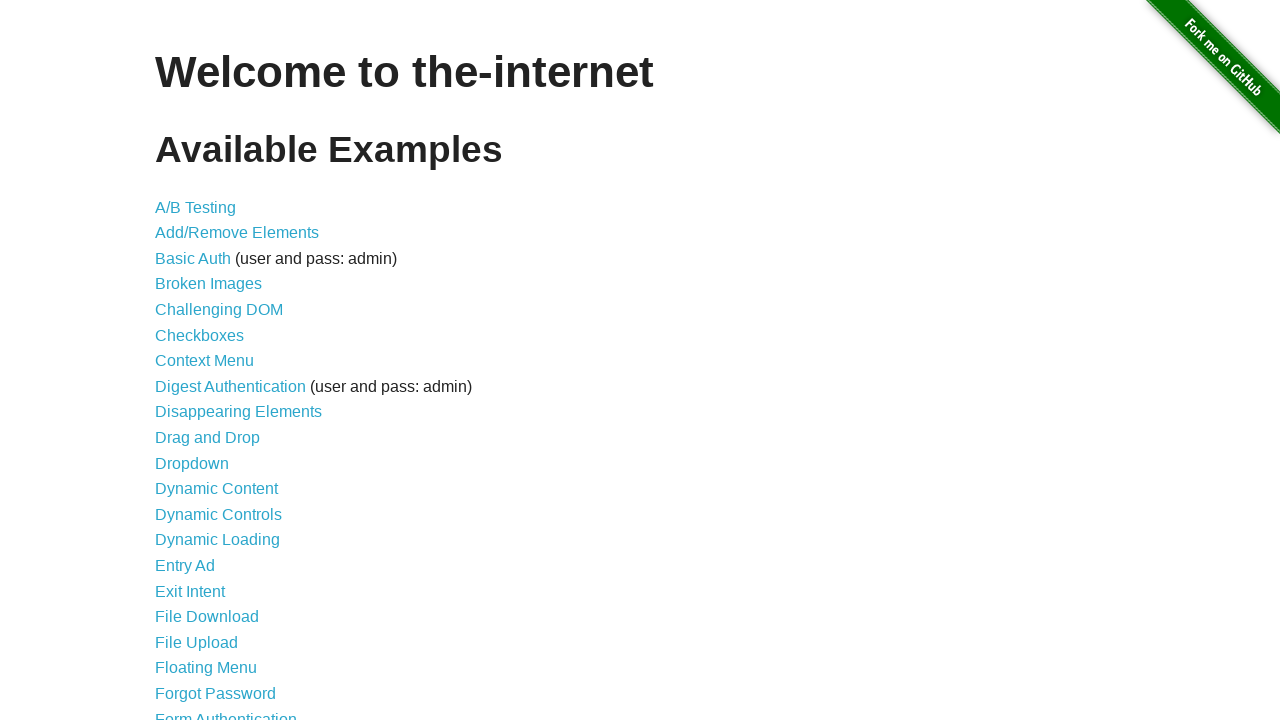

Navigated to A/B test page
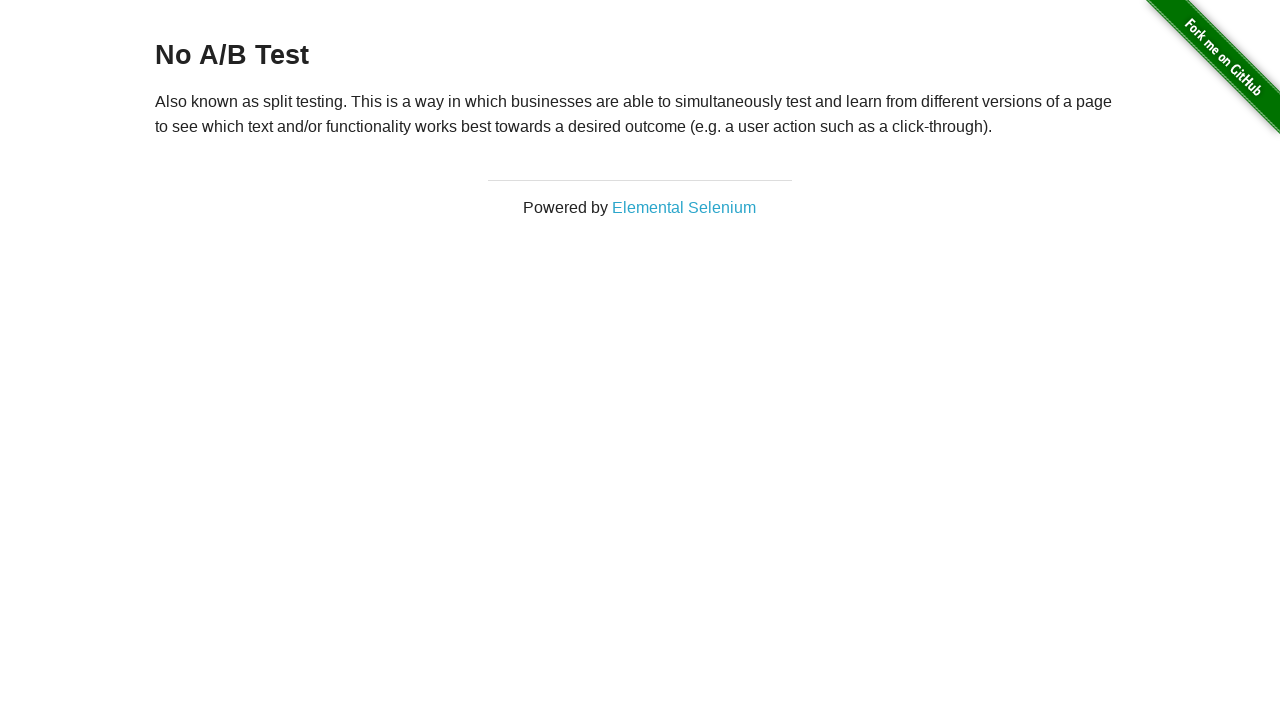

Waited for h3 heading to appear, verifying opt-out state
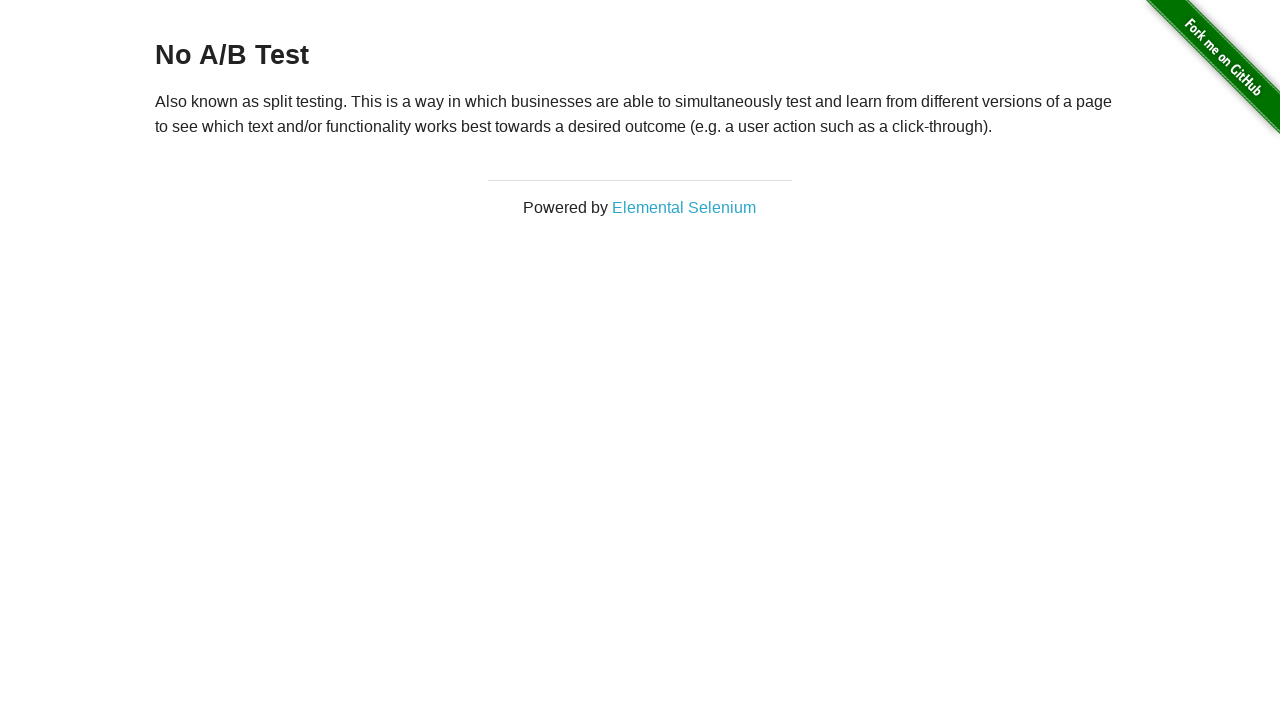

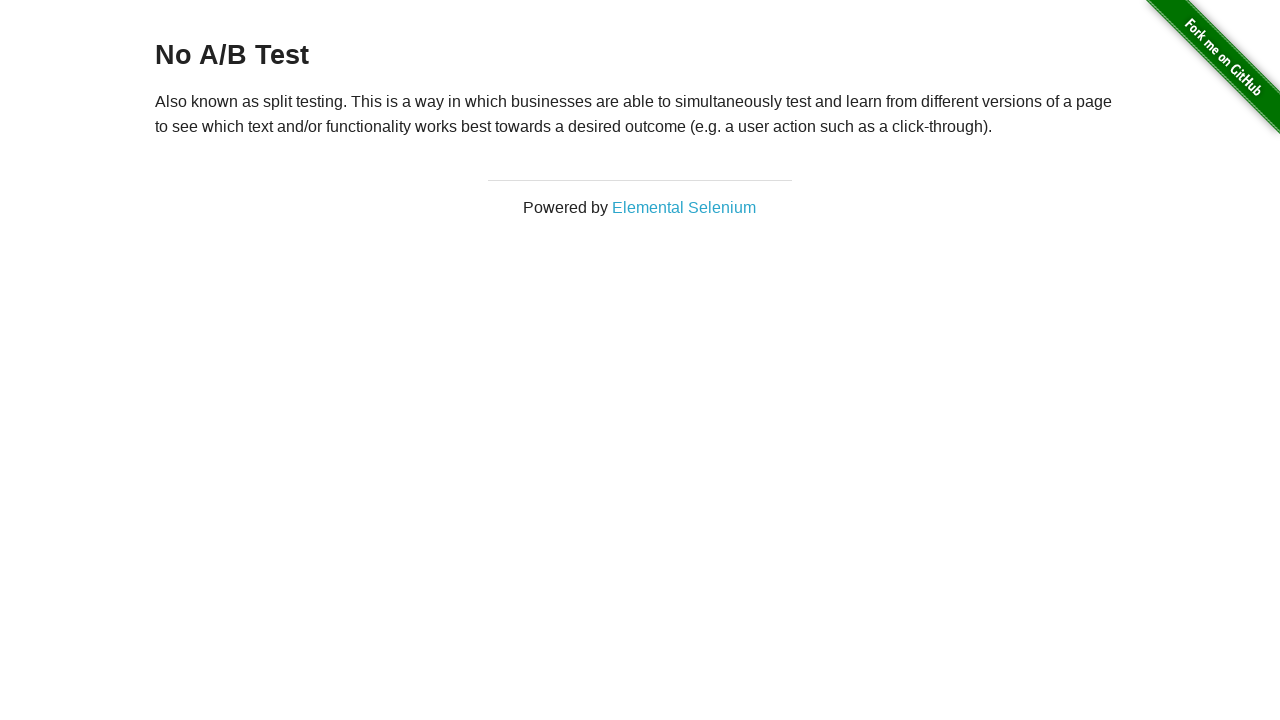